Checks whether a checkbox element is selected and prints the result

Starting URL: http://omayo.blogspot.com/

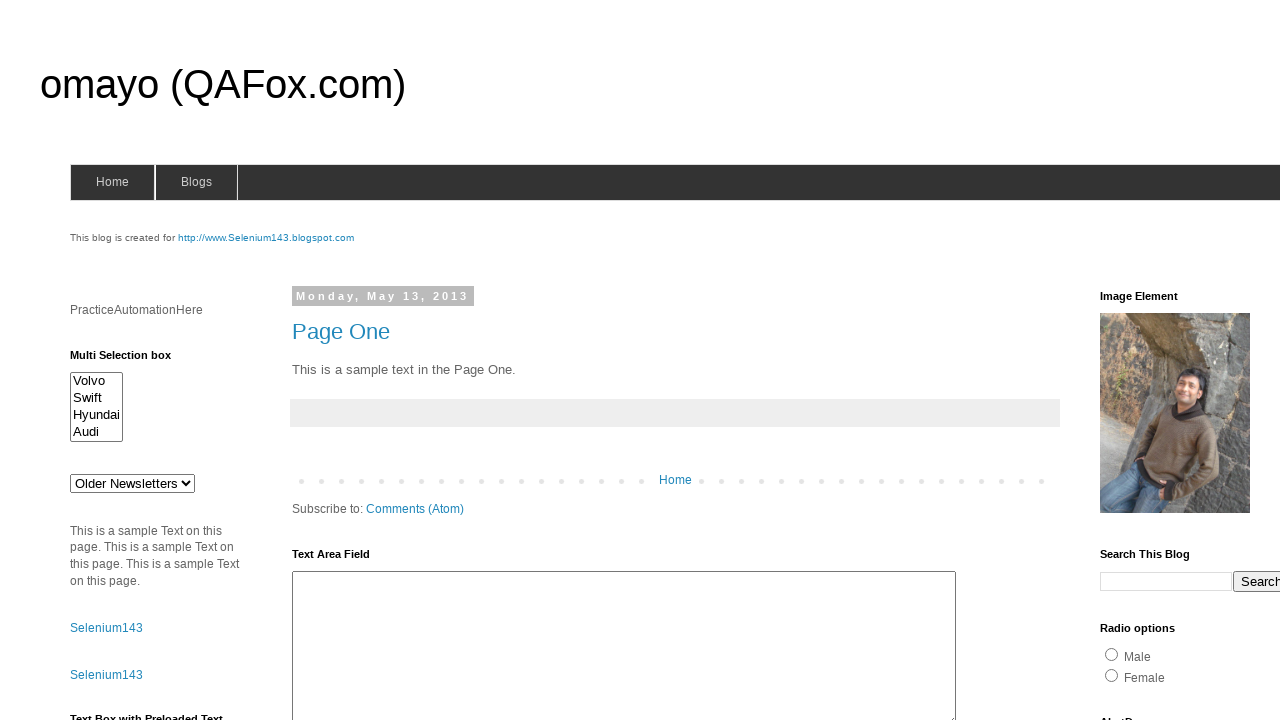

Navigated to http://omayo.blogspot.com/
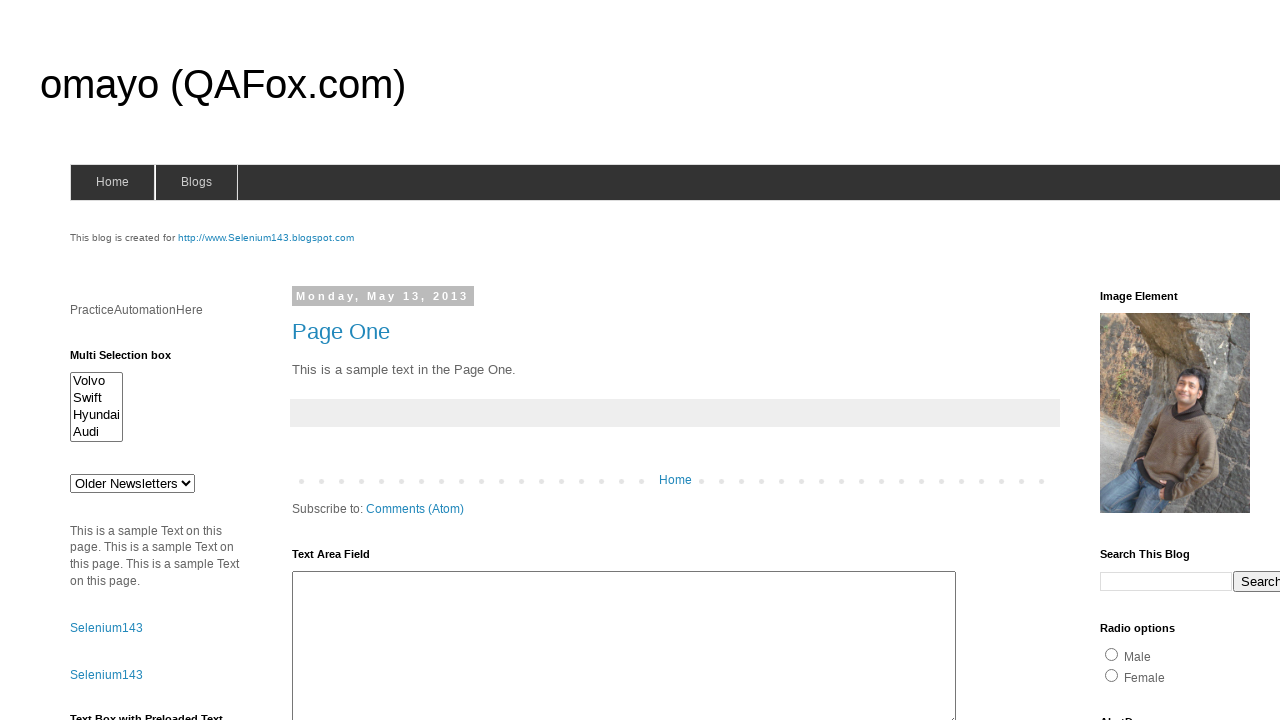

Located checkbox element with id 'checkbox1'
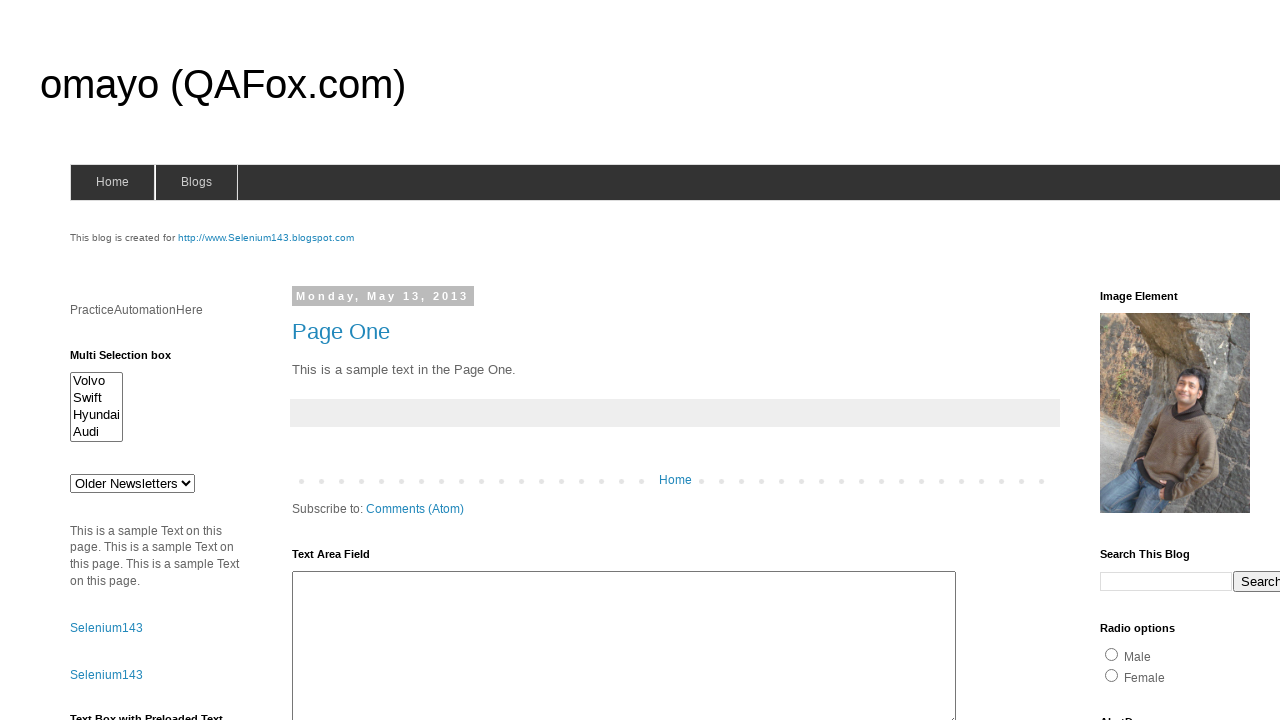

Checked if checkbox is selected: True
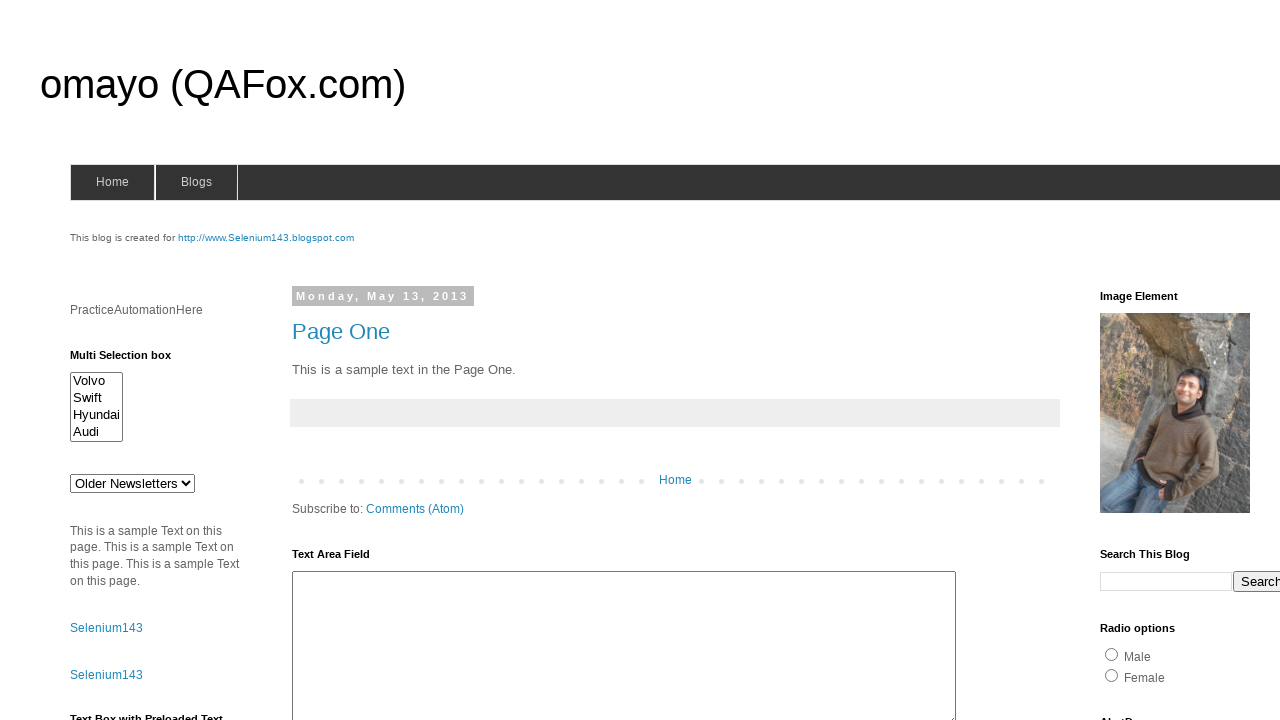

Printed checkbox selection status: True
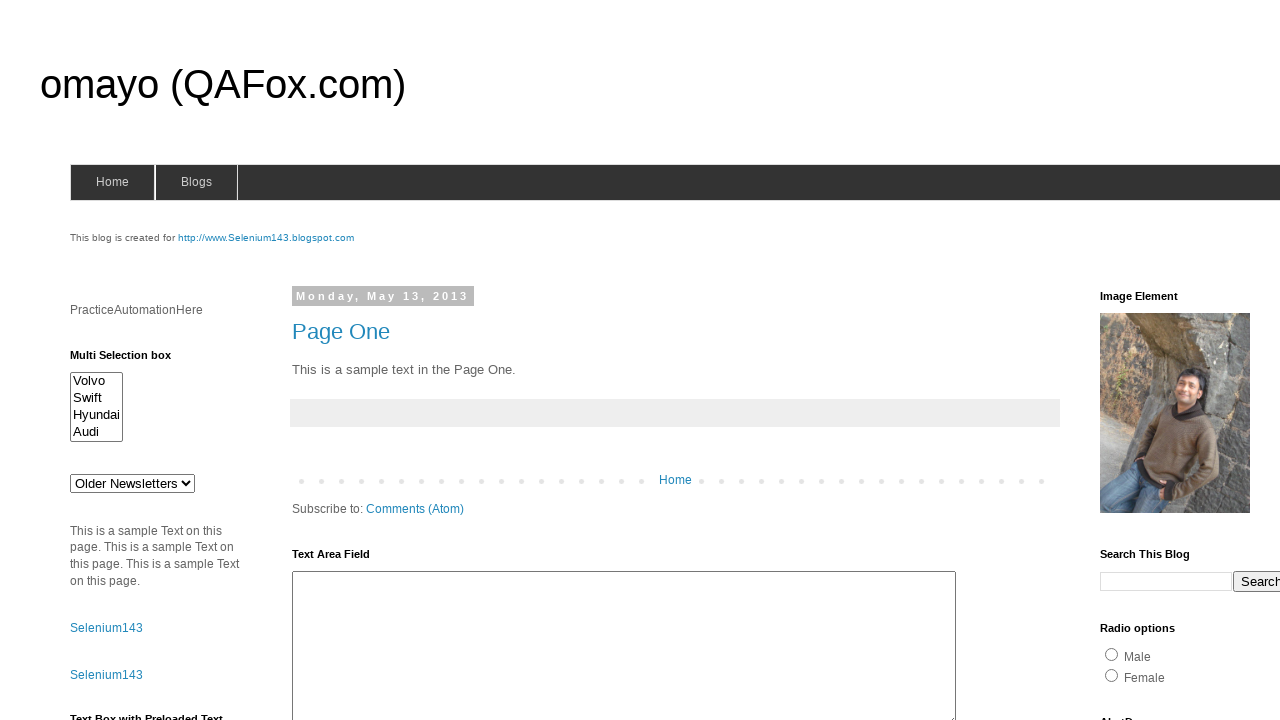

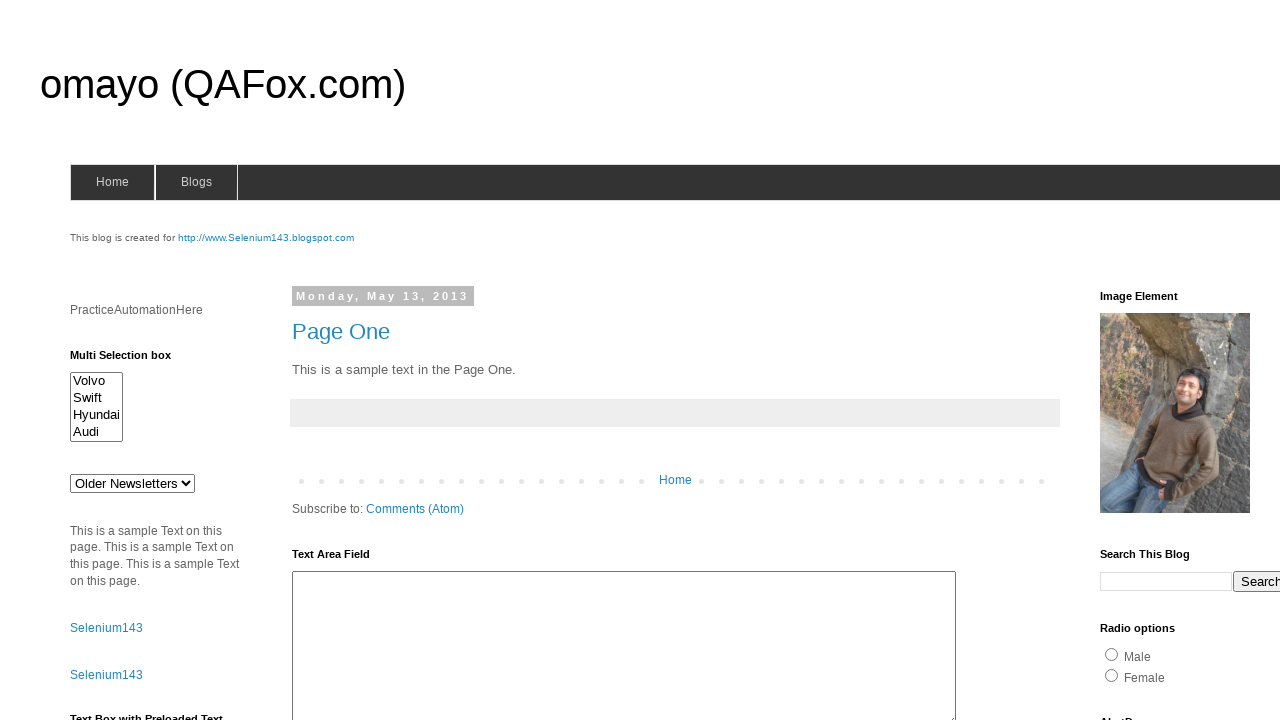